Tests clicking on the Forms card on the DemoQA homepage and verifies navigation to the Forms page

Starting URL: https://demoqa.com

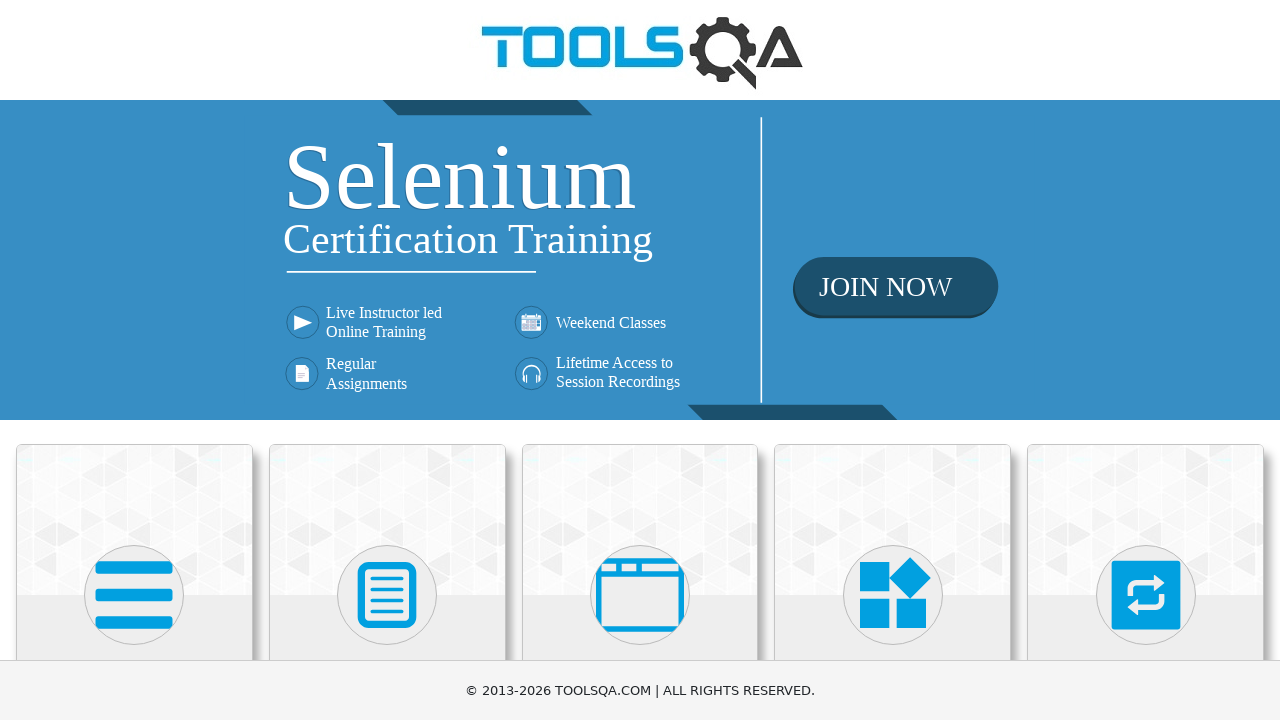

DemoQA homepage loaded and DOM content ready
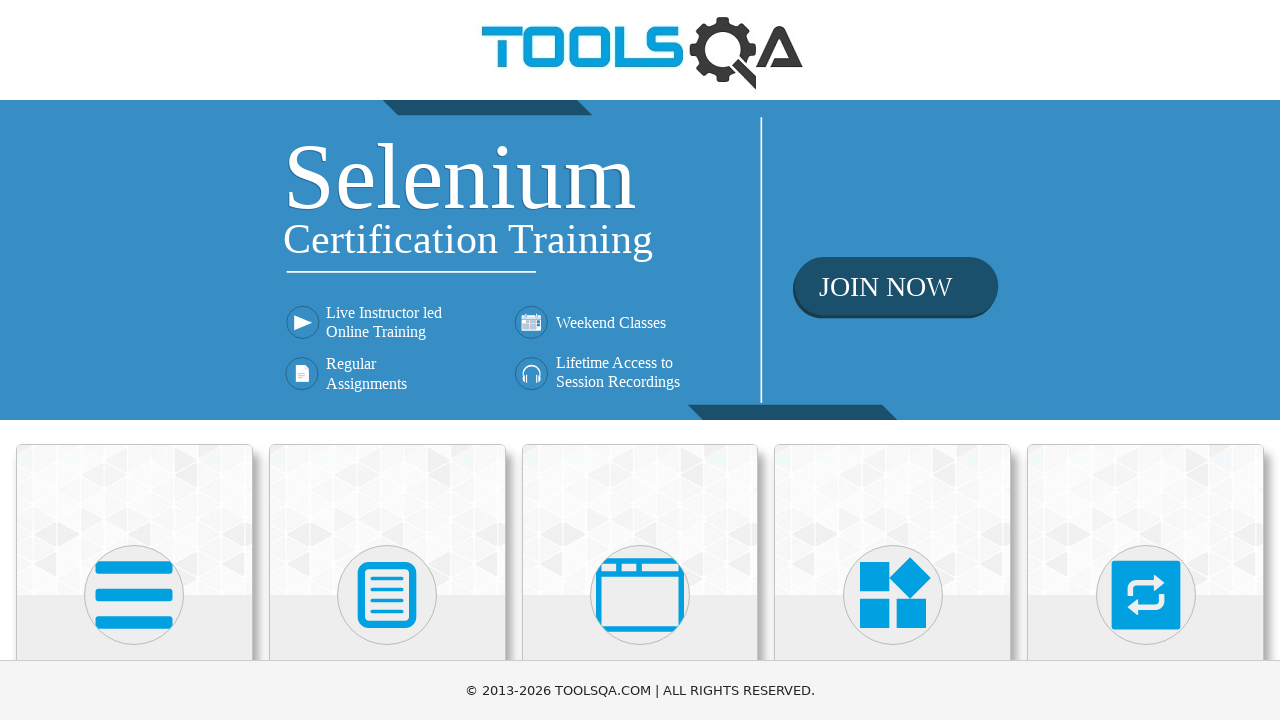

Clicked on Forms card element at (387, 360) on text=Forms
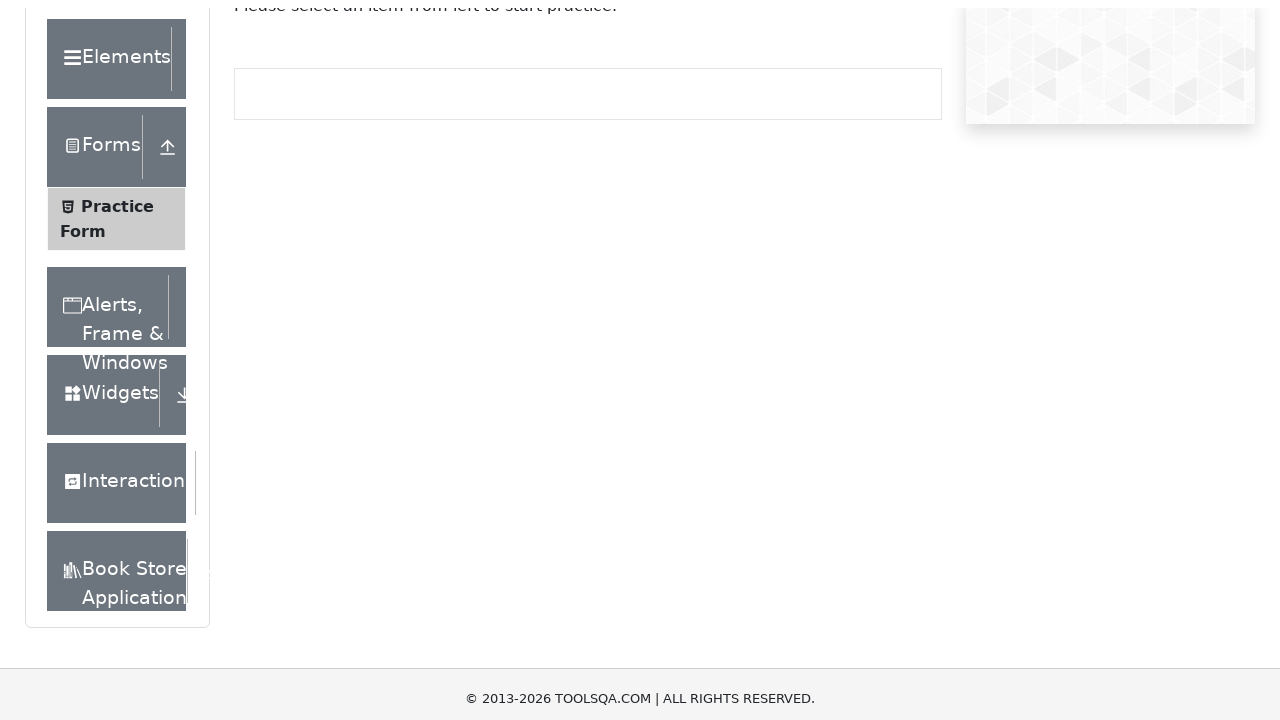

Successfully navigated to Forms page at https://demoqa.com/forms
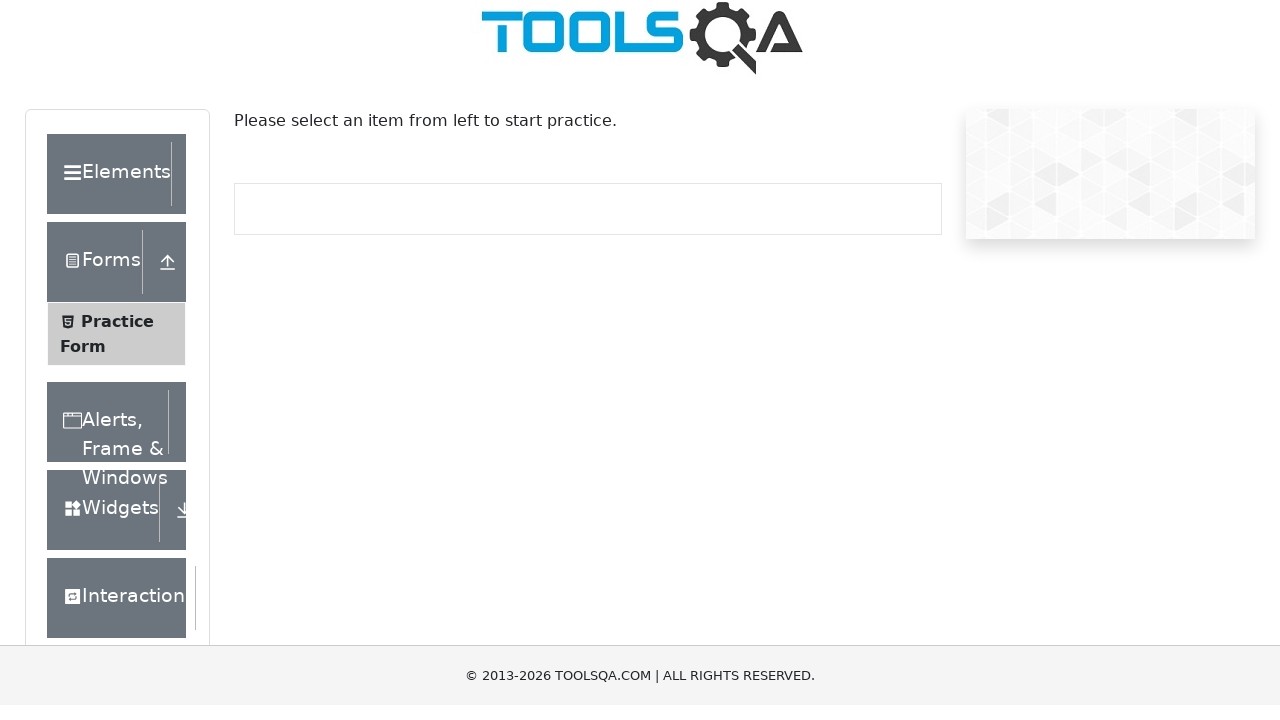

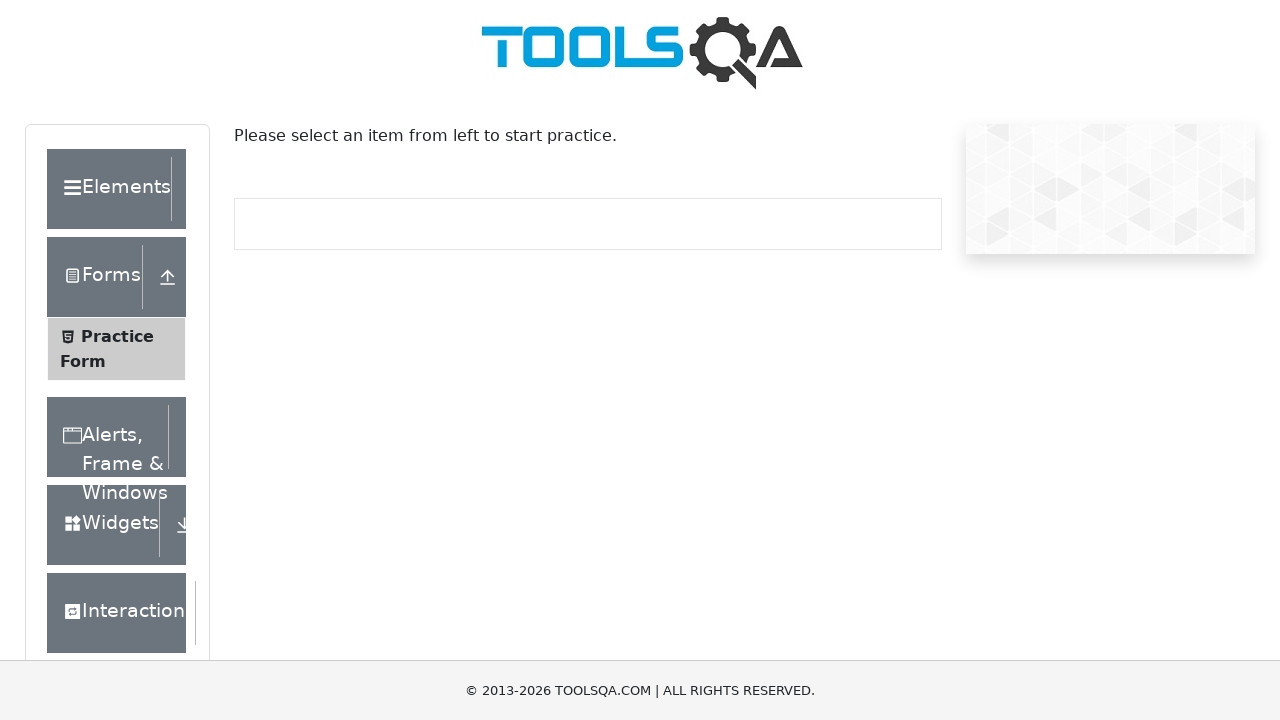